Tests the 7-character validation form with valid 7-character lowercase input "hebadef" and verifies the validation message shows "Valid Value"

Starting URL: https://testpages.eviltester.com/styled/apps/7charval/simple7charvalidation.html

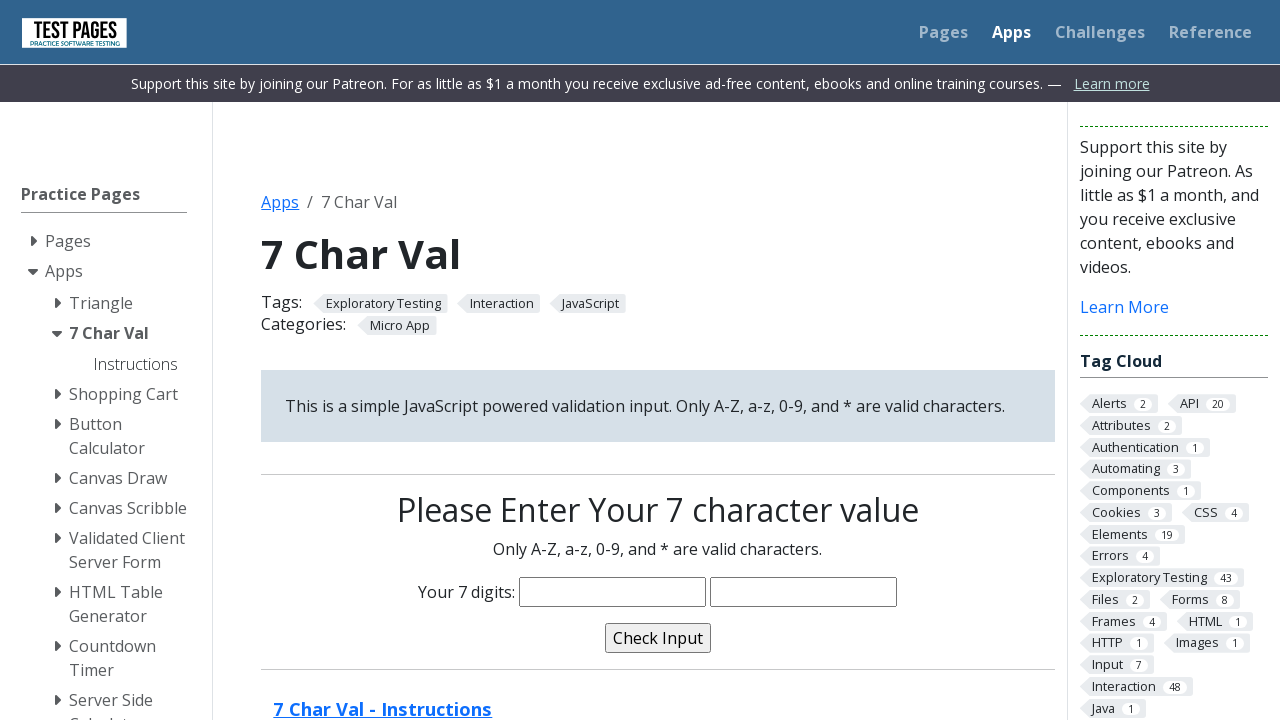

Filled character input field with valid 7-character lowercase value 'hebadef' on input[name='characters']
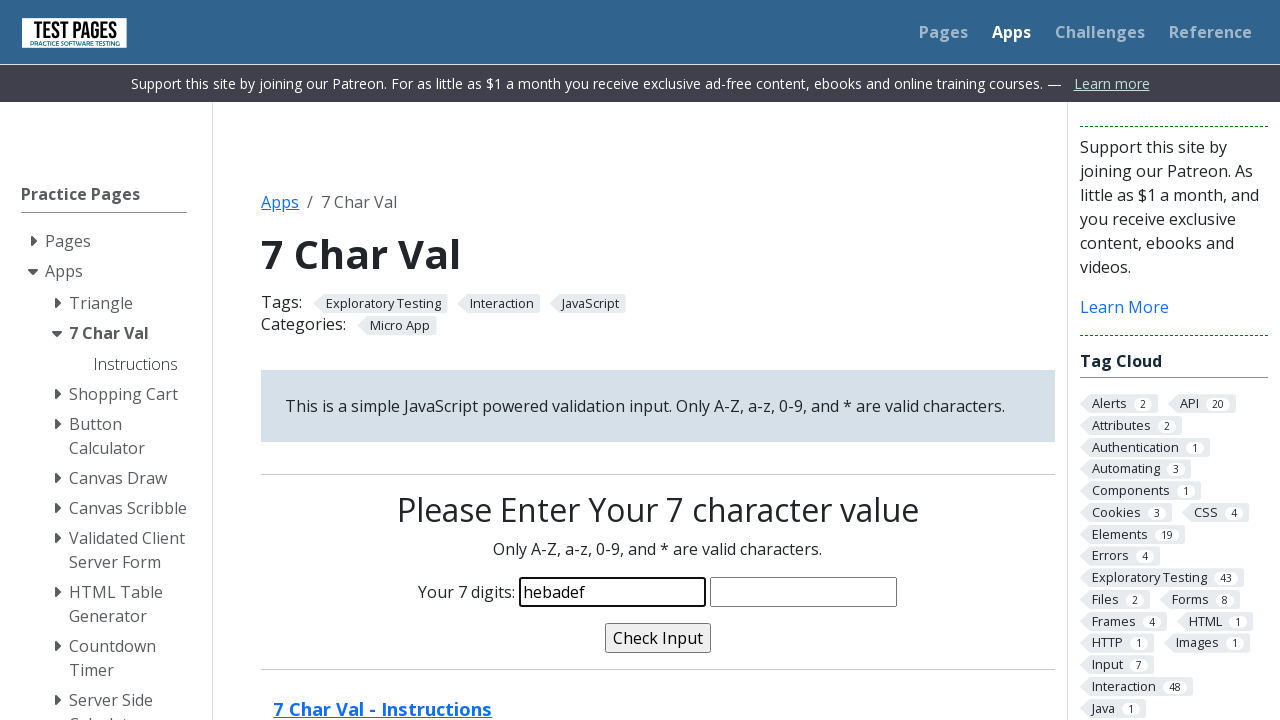

Clicked validate button to check 7-character validation at (658, 638) on input[name='validate']
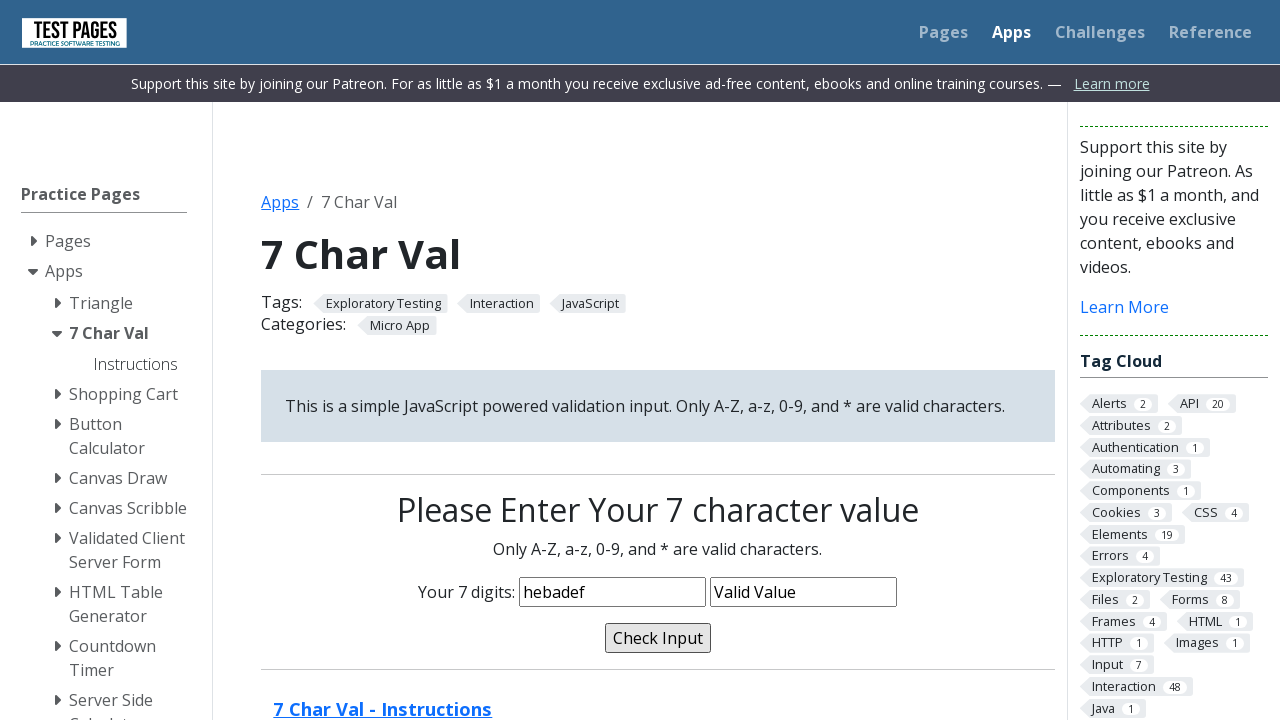

Validation message confirmed to show 'Valid Value' for valid 7-character input
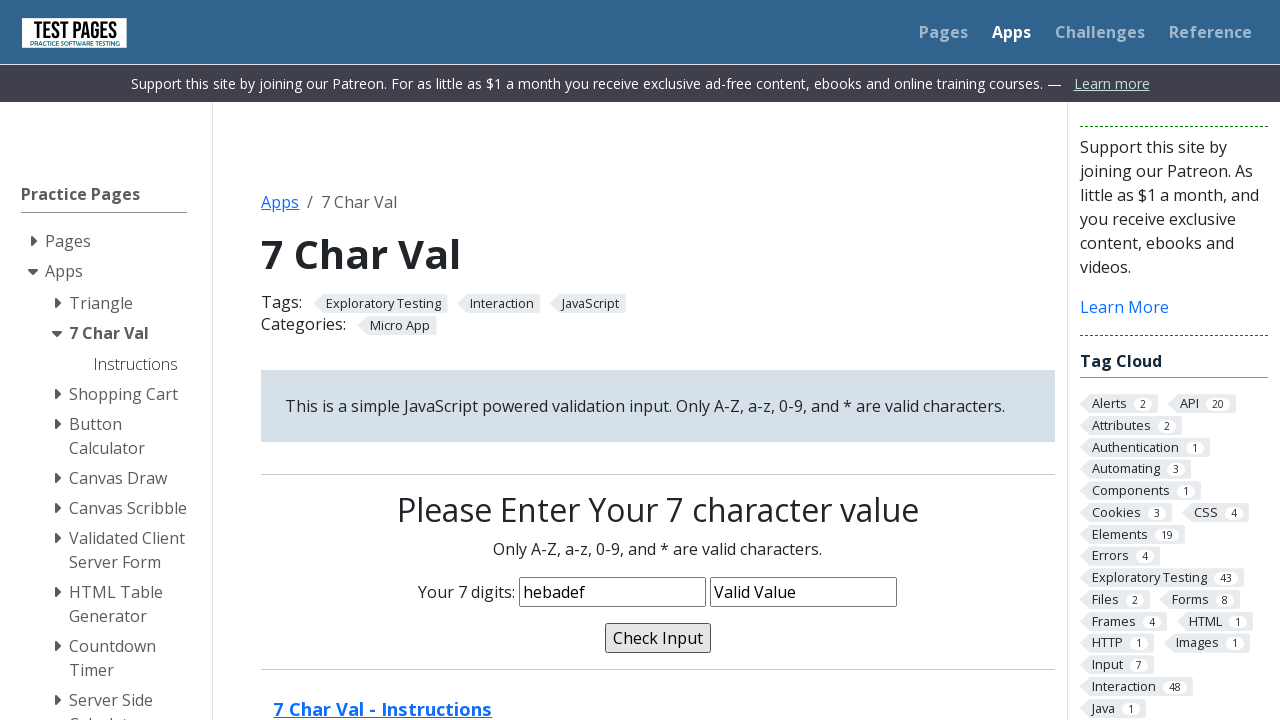

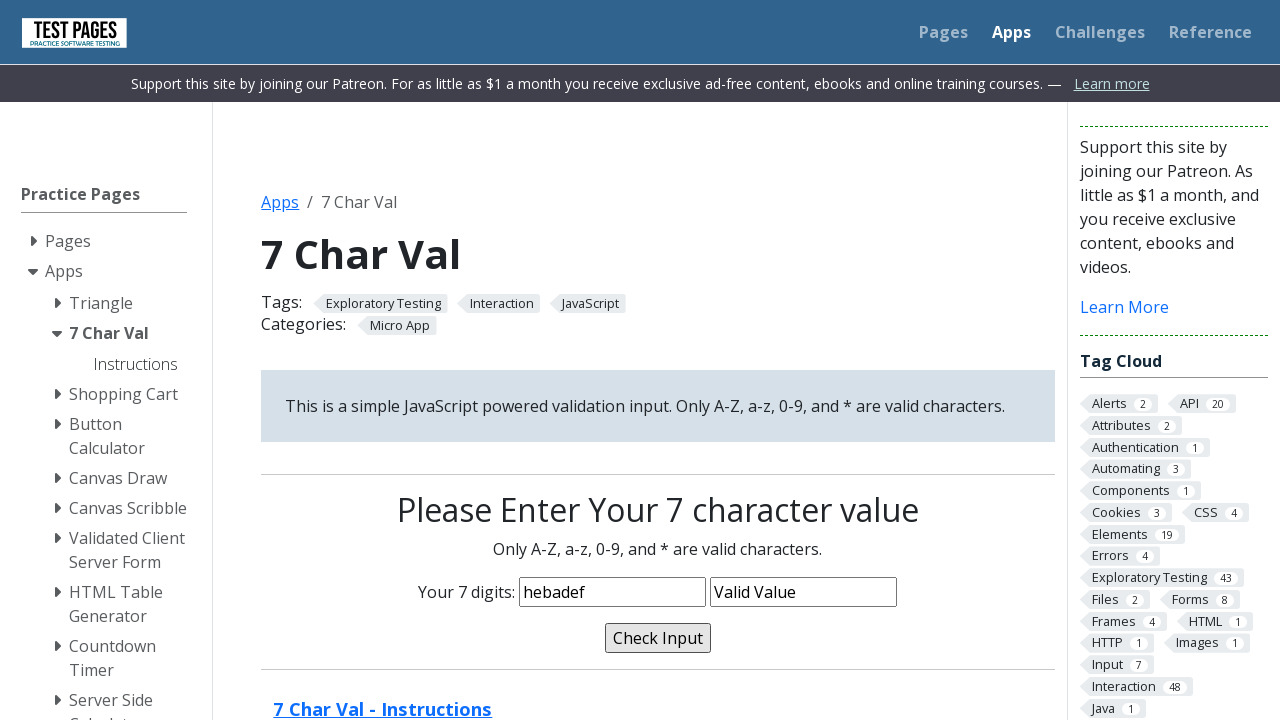